Navigates to Gmail homepage and verifies the page loads by checking that a title exists

Starting URL: http://gmail.com

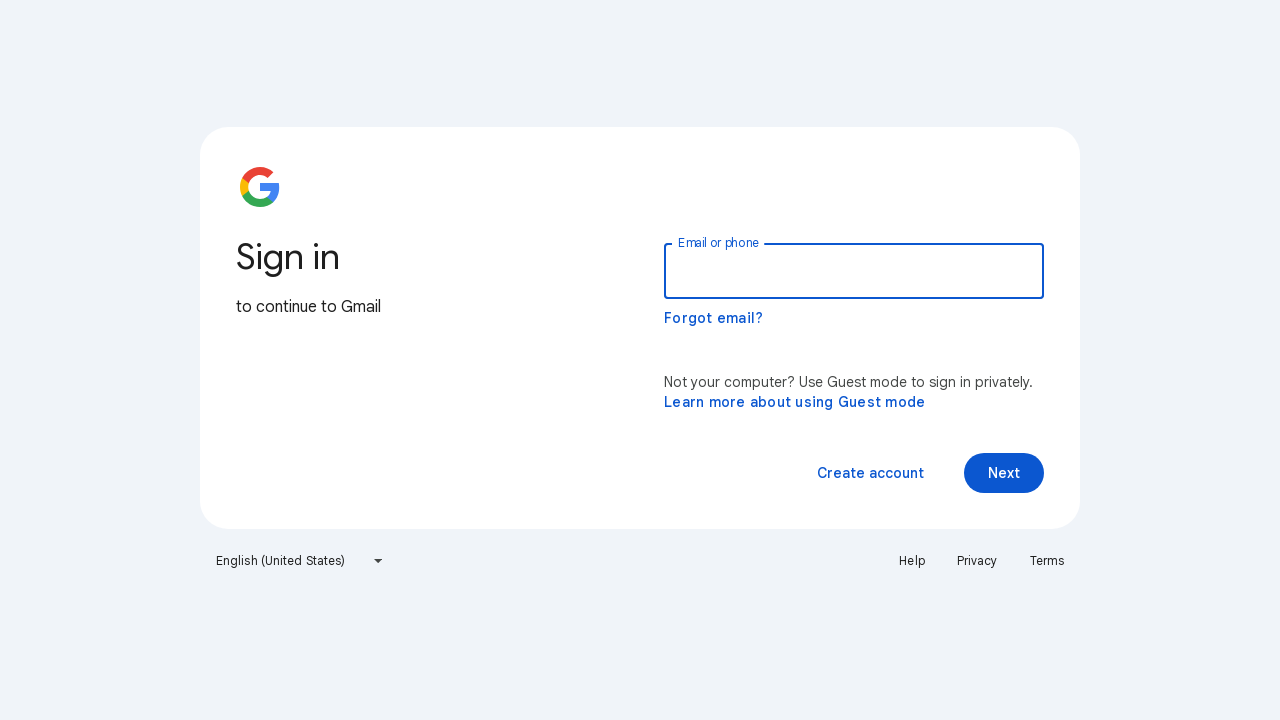

Navigated to Gmail homepage at http://gmail.com
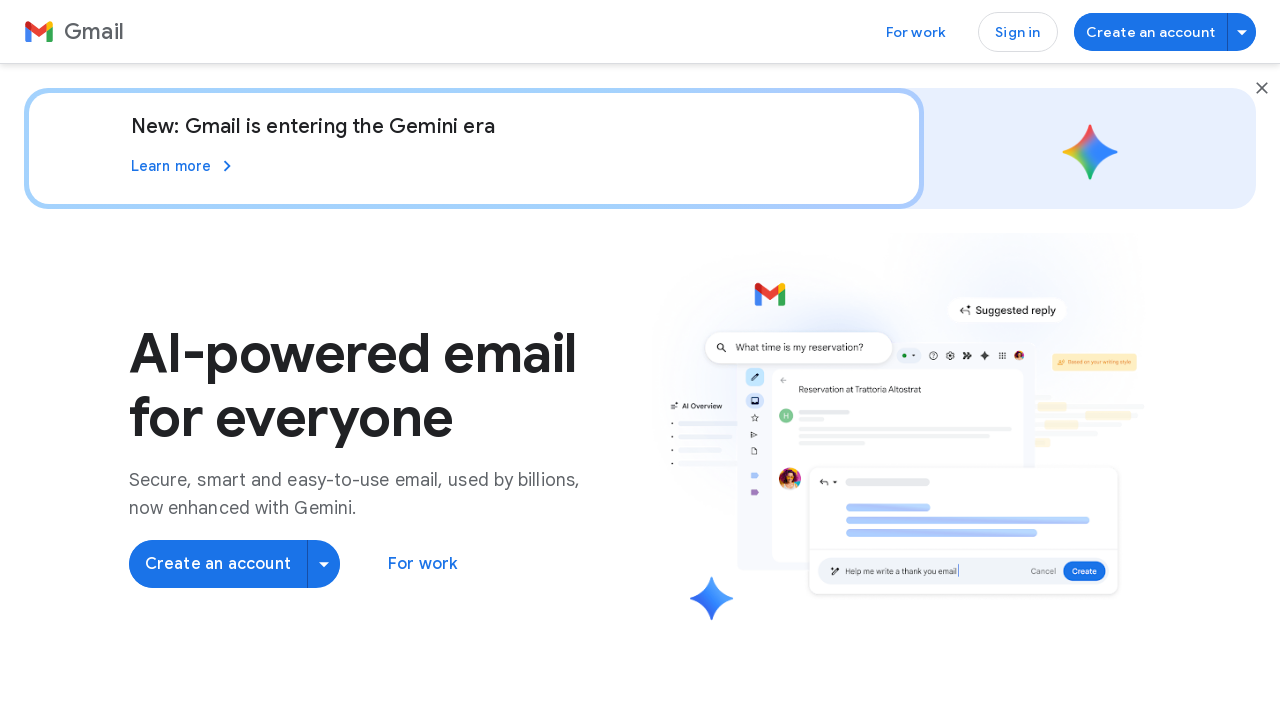

Waited for page to fully load (domcontentloaded state)
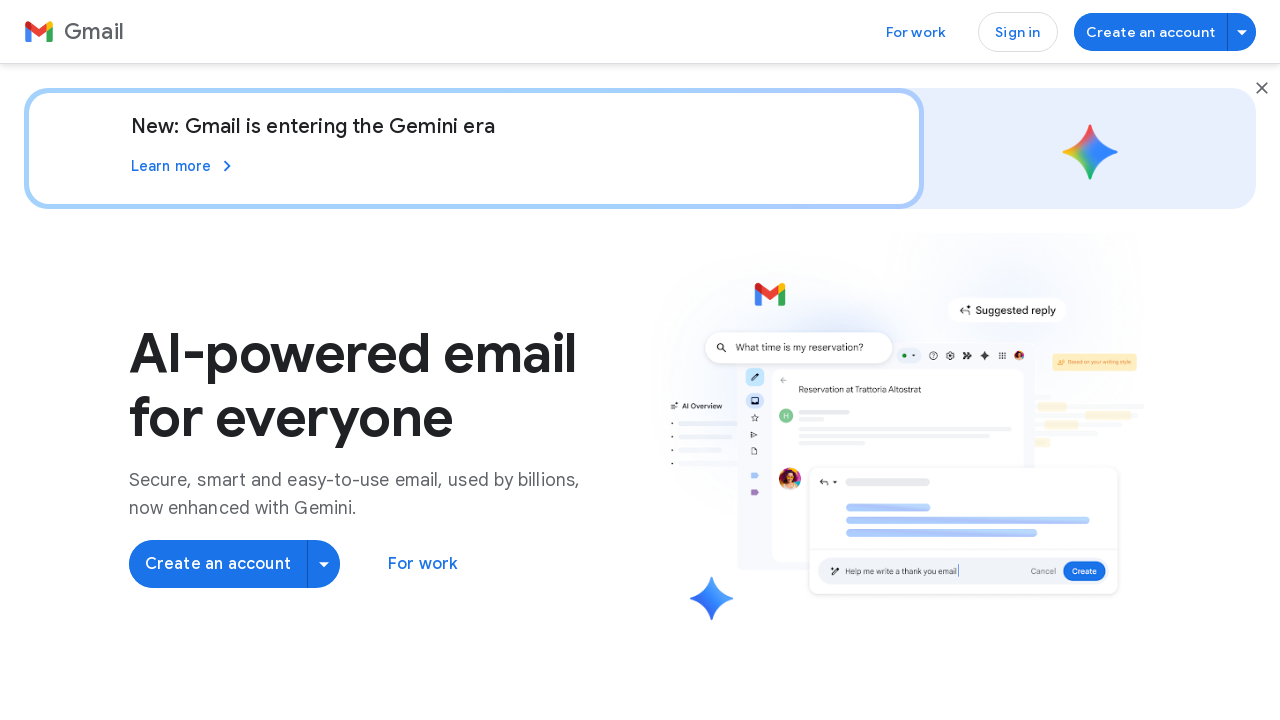

Retrieved page title
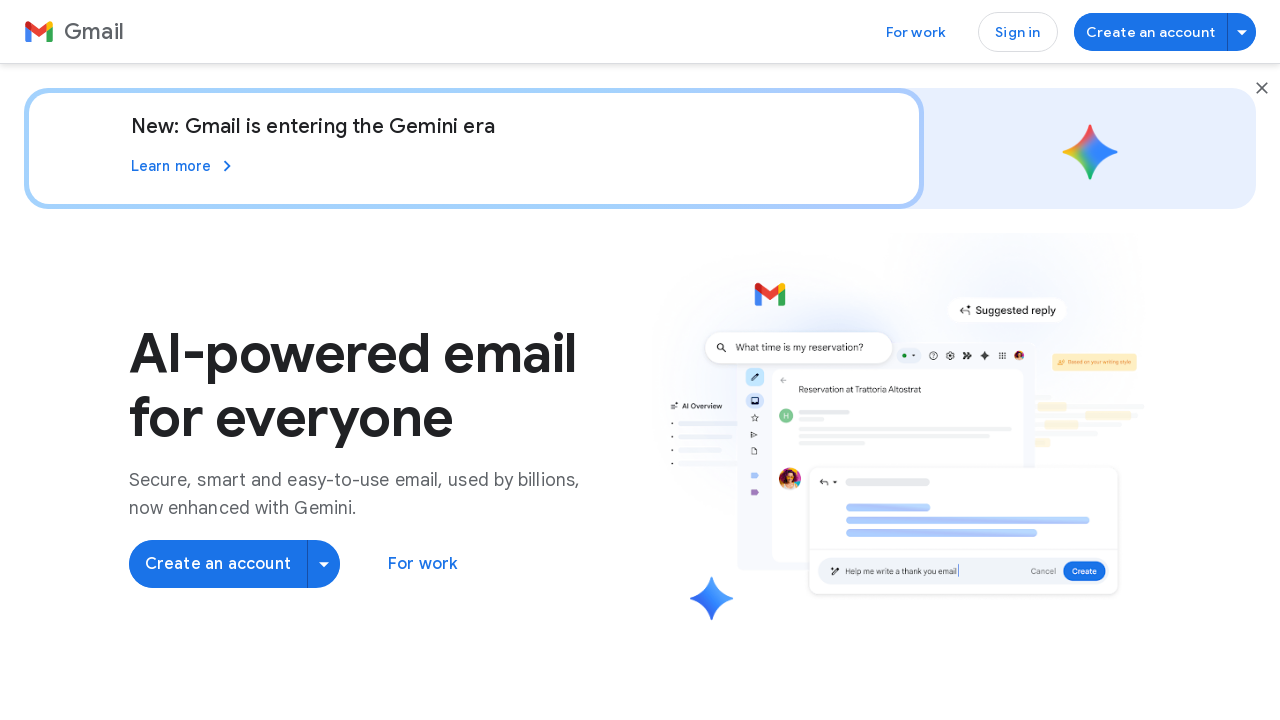

Verified page title exists and is not empty
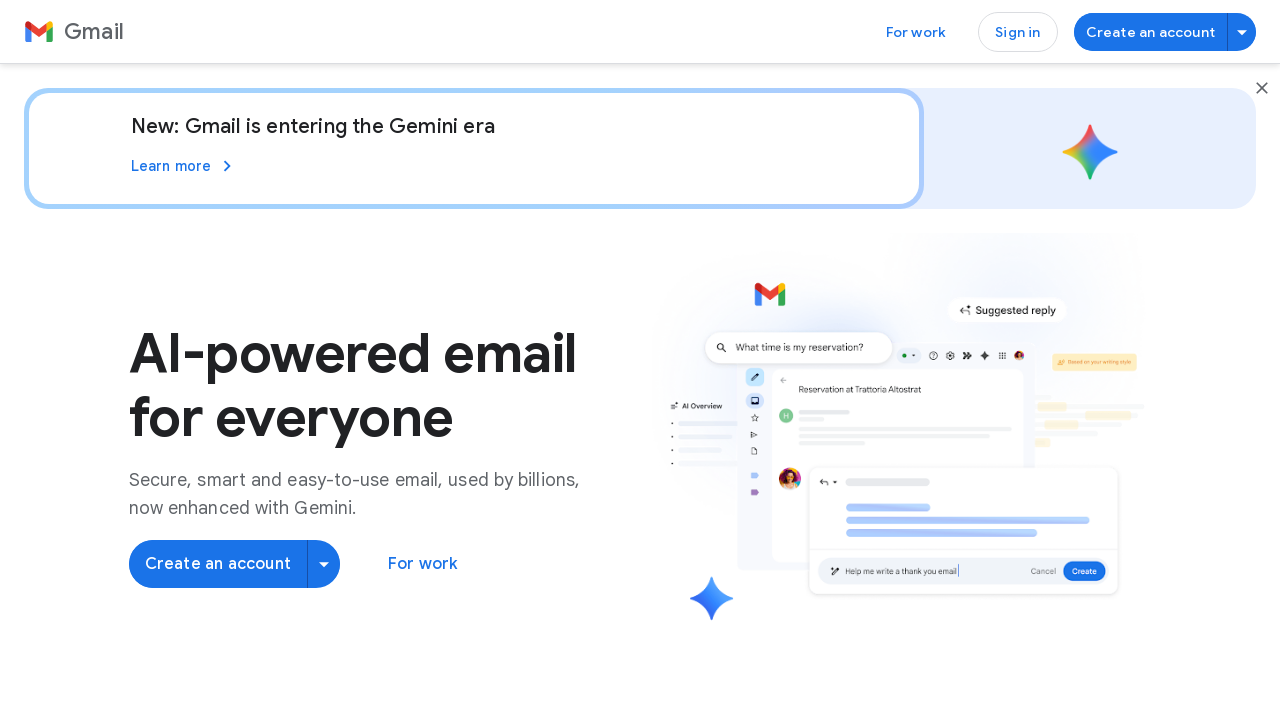

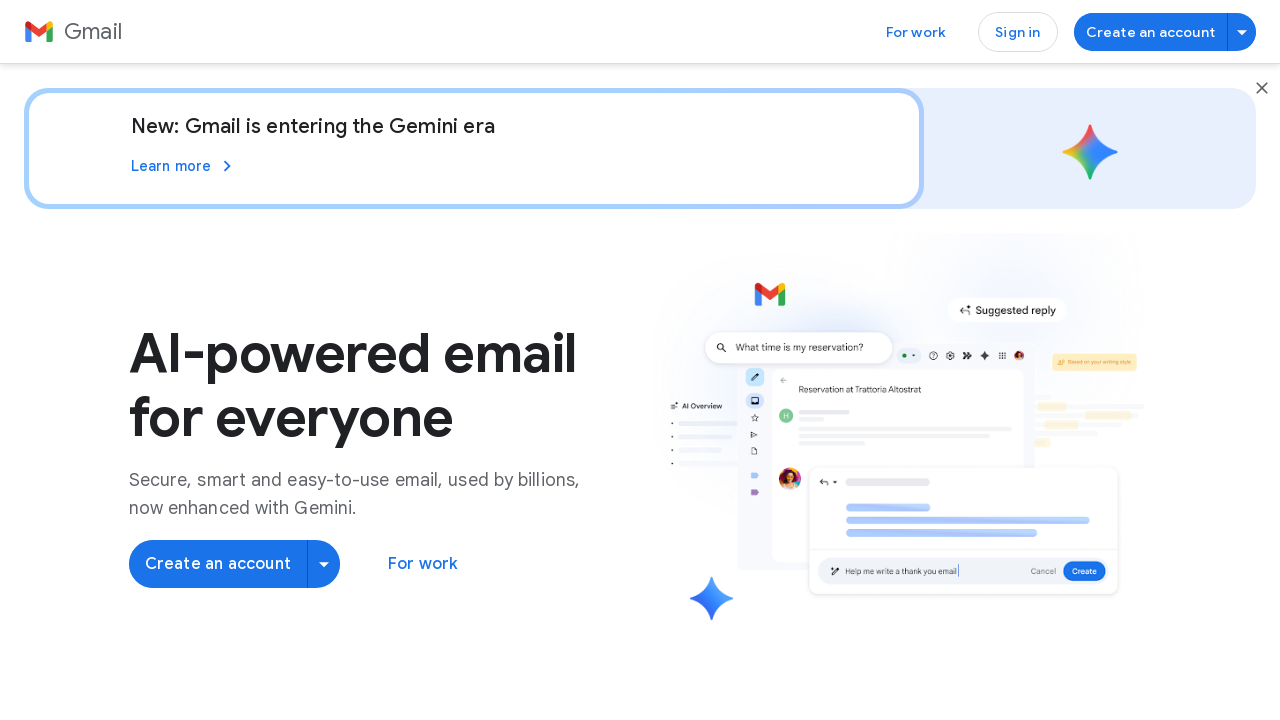